Tests JavaScript alert handling by triggering different types of alerts (simple alert, confirm dialog, and prompt) and interacting with them

Starting URL: https://the-internet.herokuapp.com/javascript_alerts

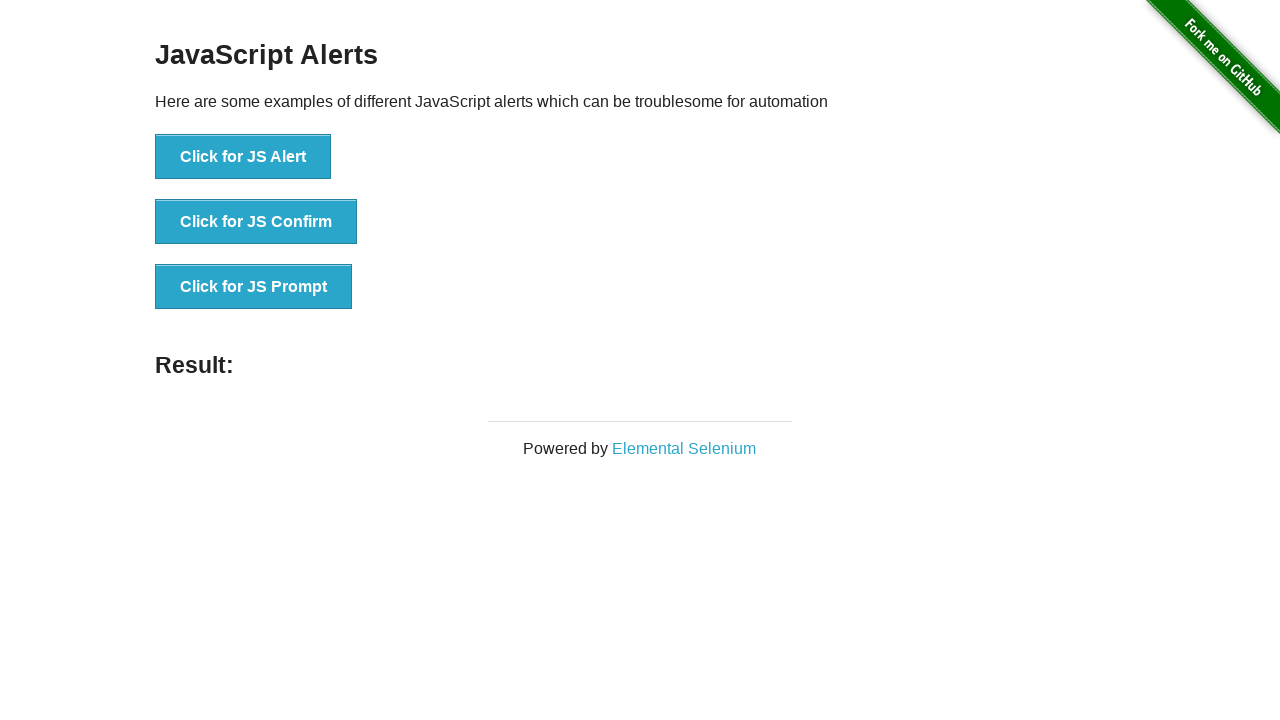

Clicked first button to trigger simple alert at (243, 157) on xpath=//*[@id='content']/div/ul/li[1]/button
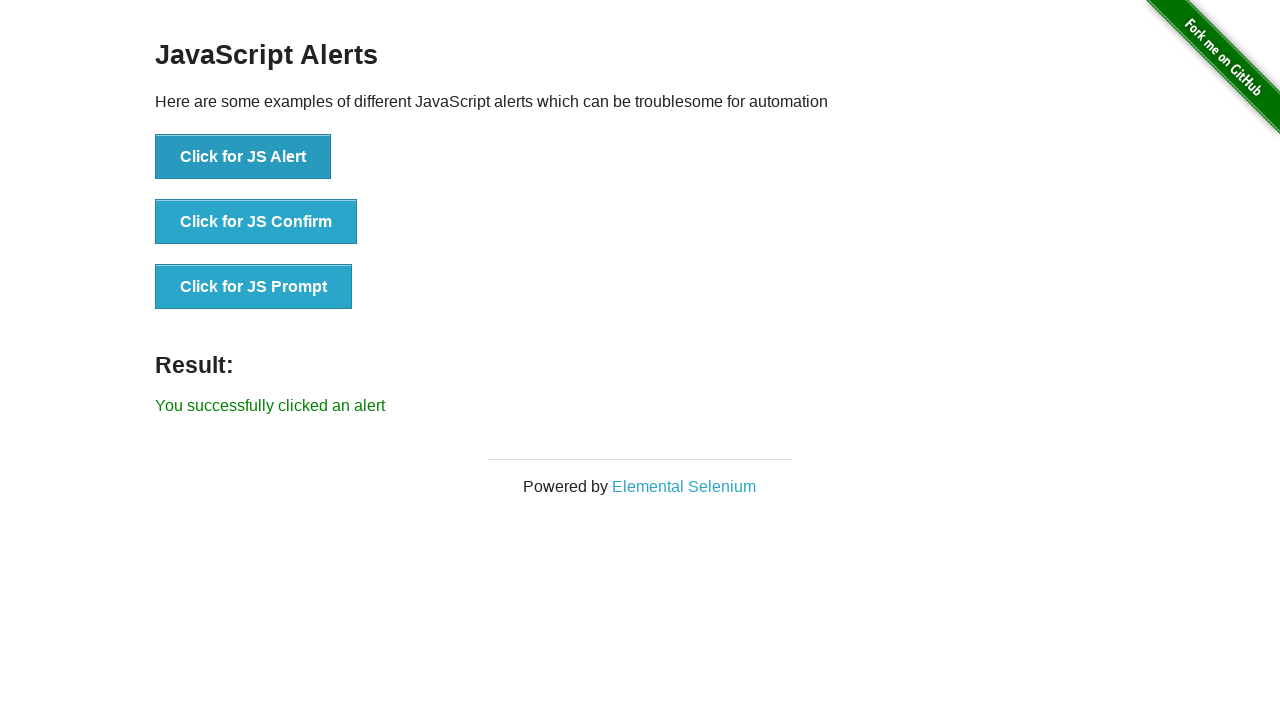

Set up dialog handler to accept alerts
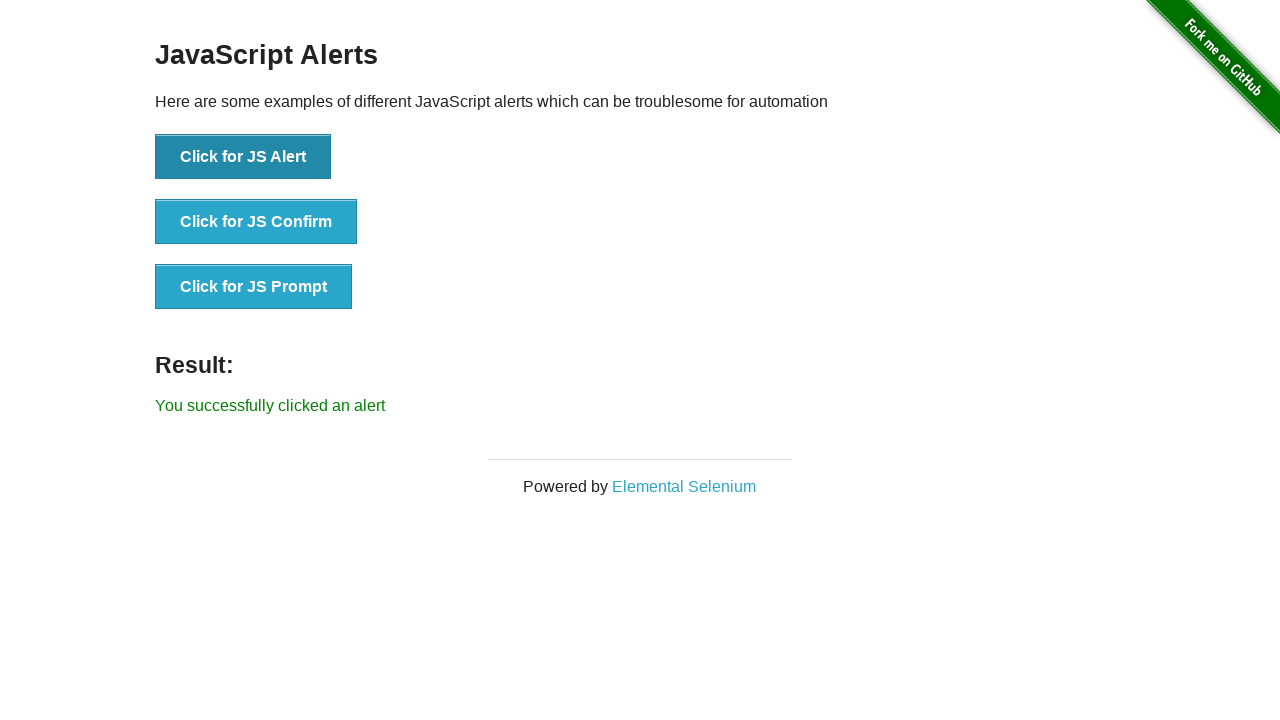

Clicked second button to trigger confirm dialog at (256, 222) on xpath=//*[@id='content']/div/ul/li[2]/button
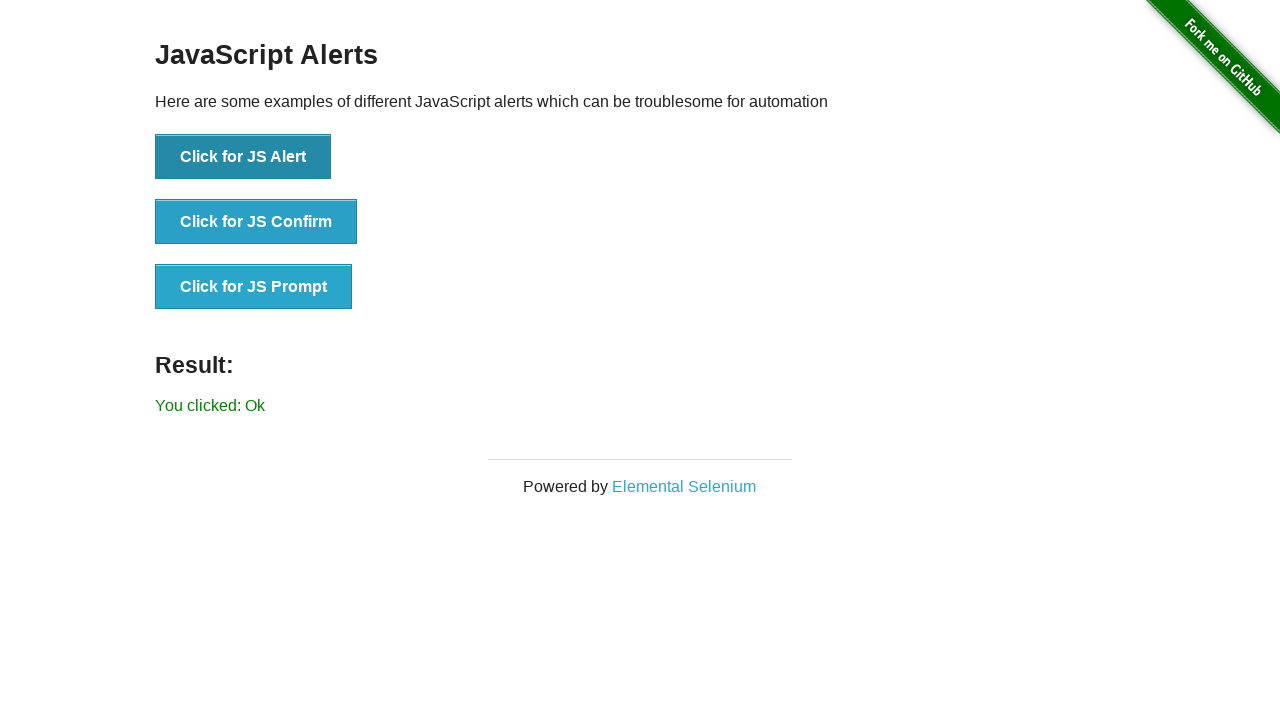

Set up dialog handler to dismiss confirm dialog
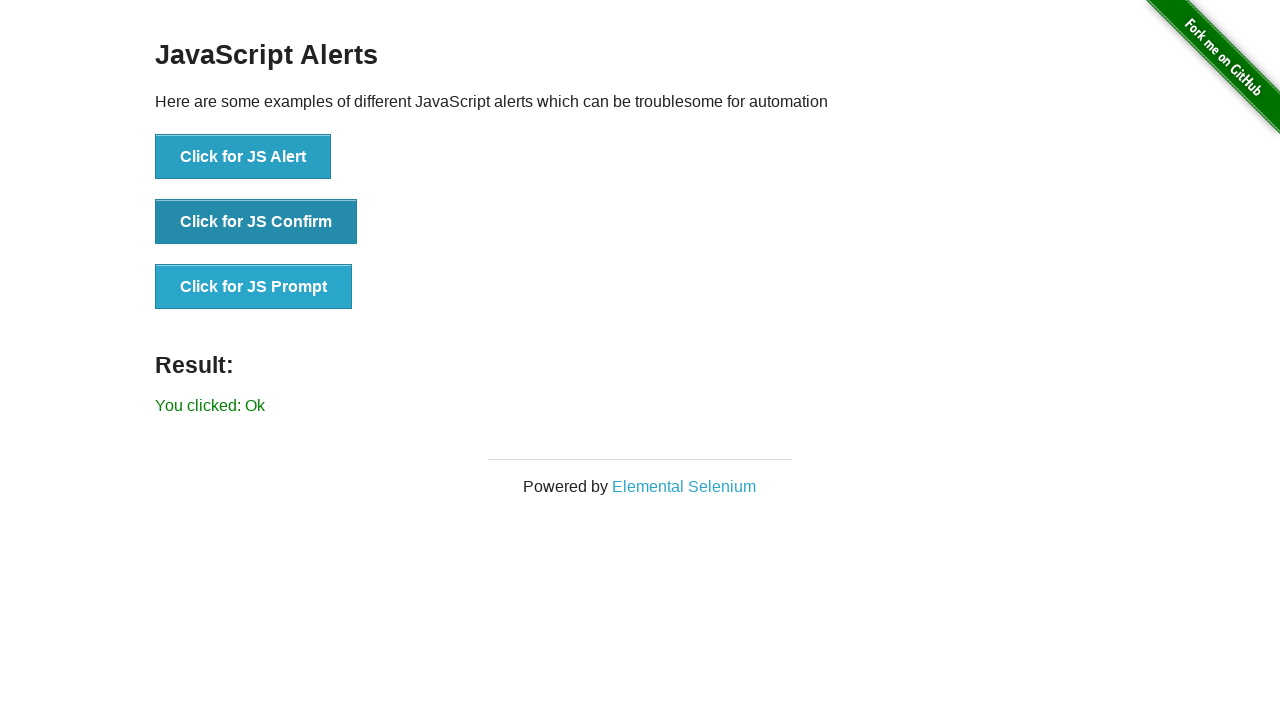

Clicked third button to trigger prompt dialog at (254, 287) on xpath=//*[@id='content']/div/ul/li[3]/button
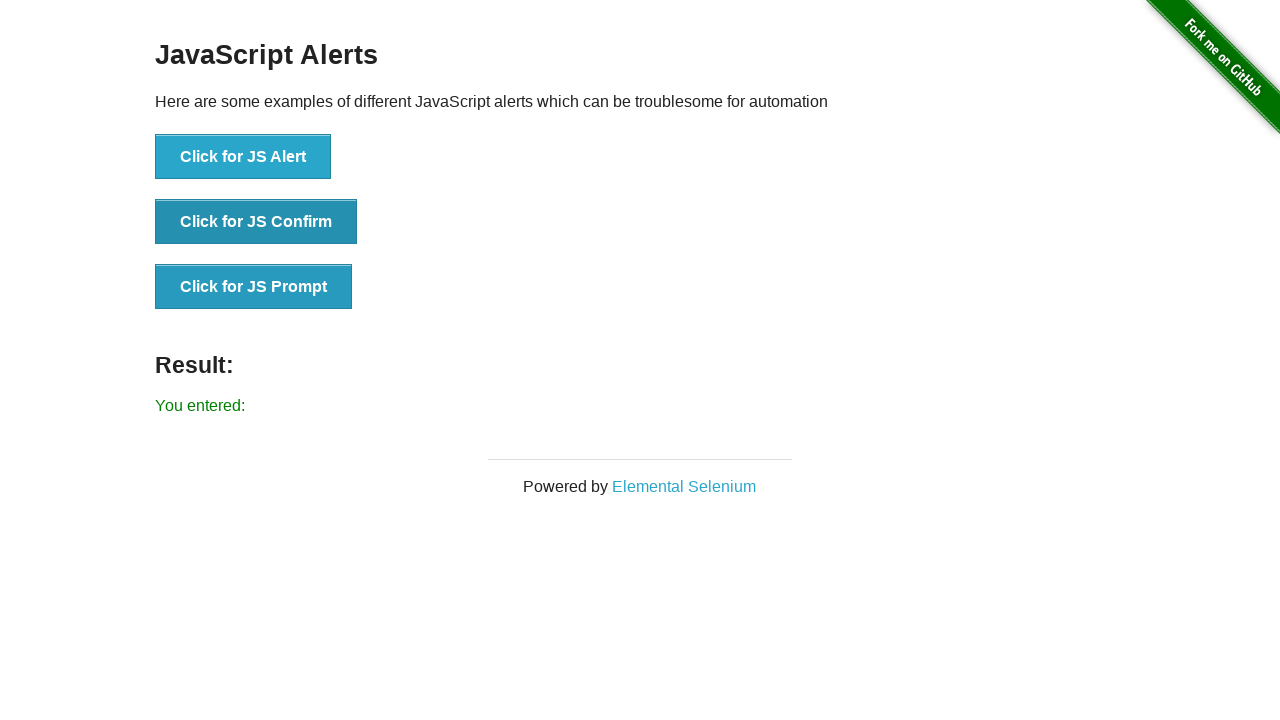

Set up dialog handler to accept prompt with 'data' text
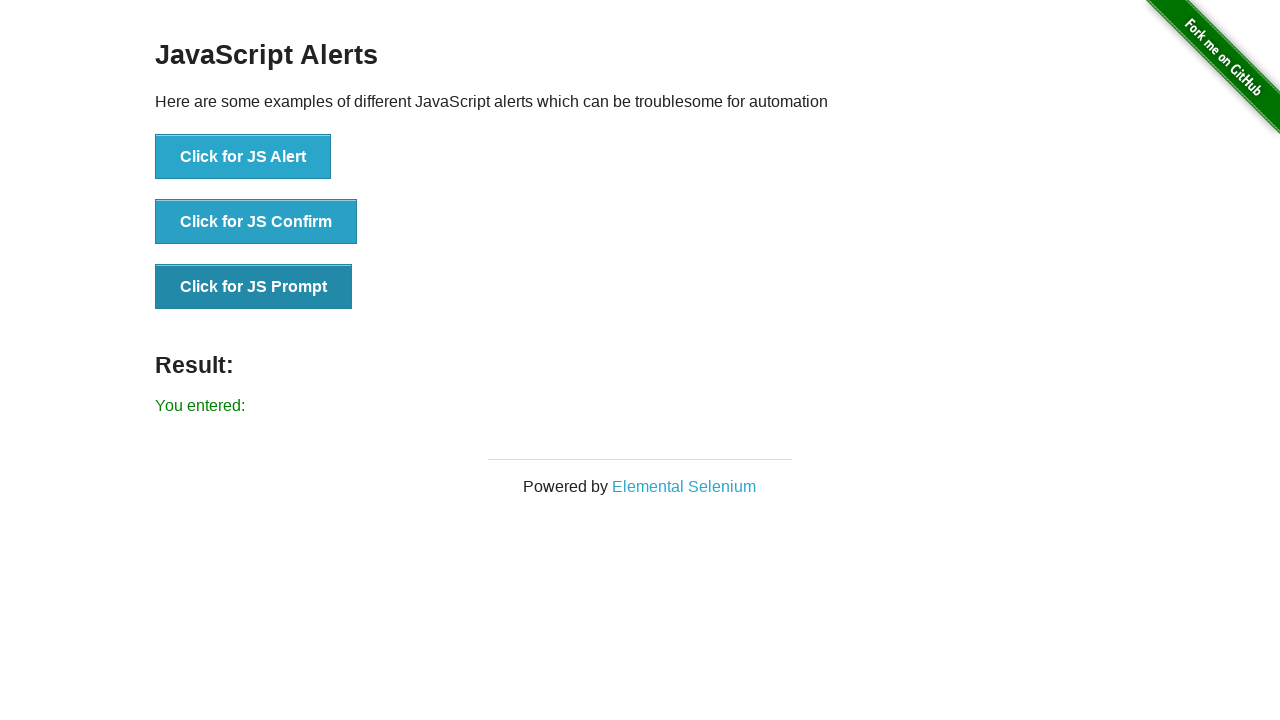

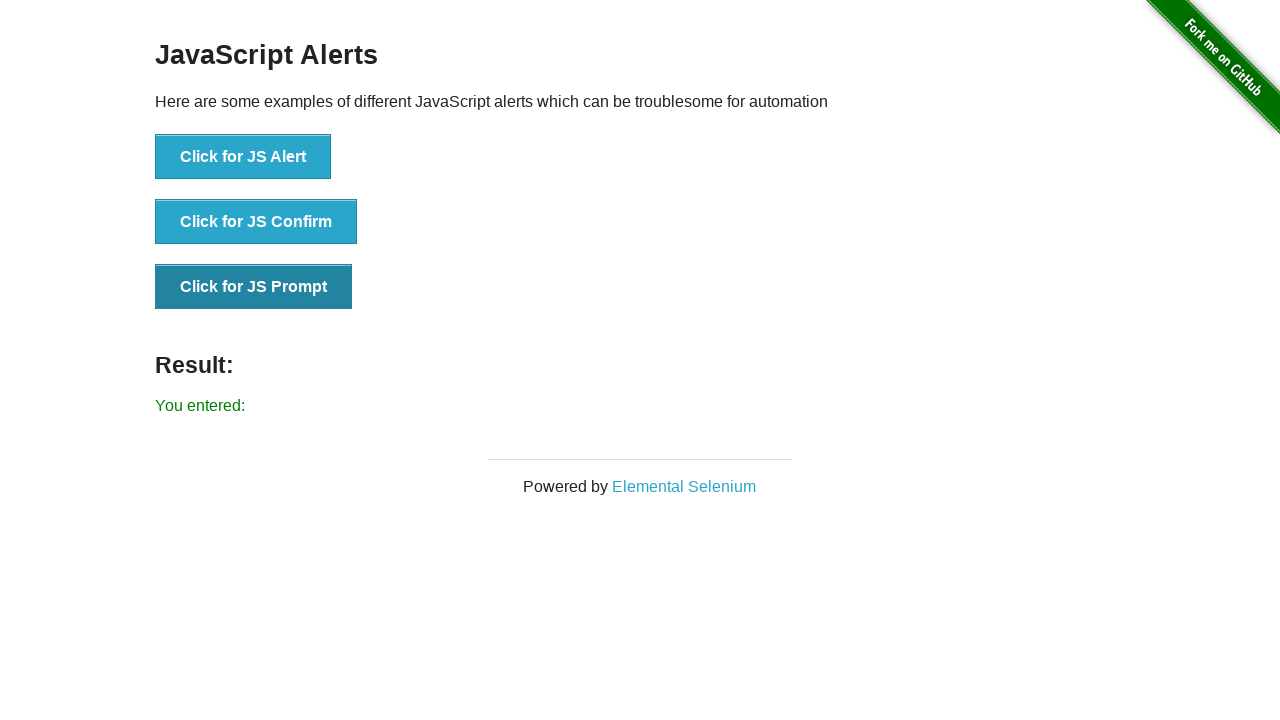